Navigates to the OrangeHRM demo page and verifies the page loads correctly by checking the page title and URL match expectations.

Starting URL: https://opensource-demo.orangehrmlive.com/web/index.php/auth/login

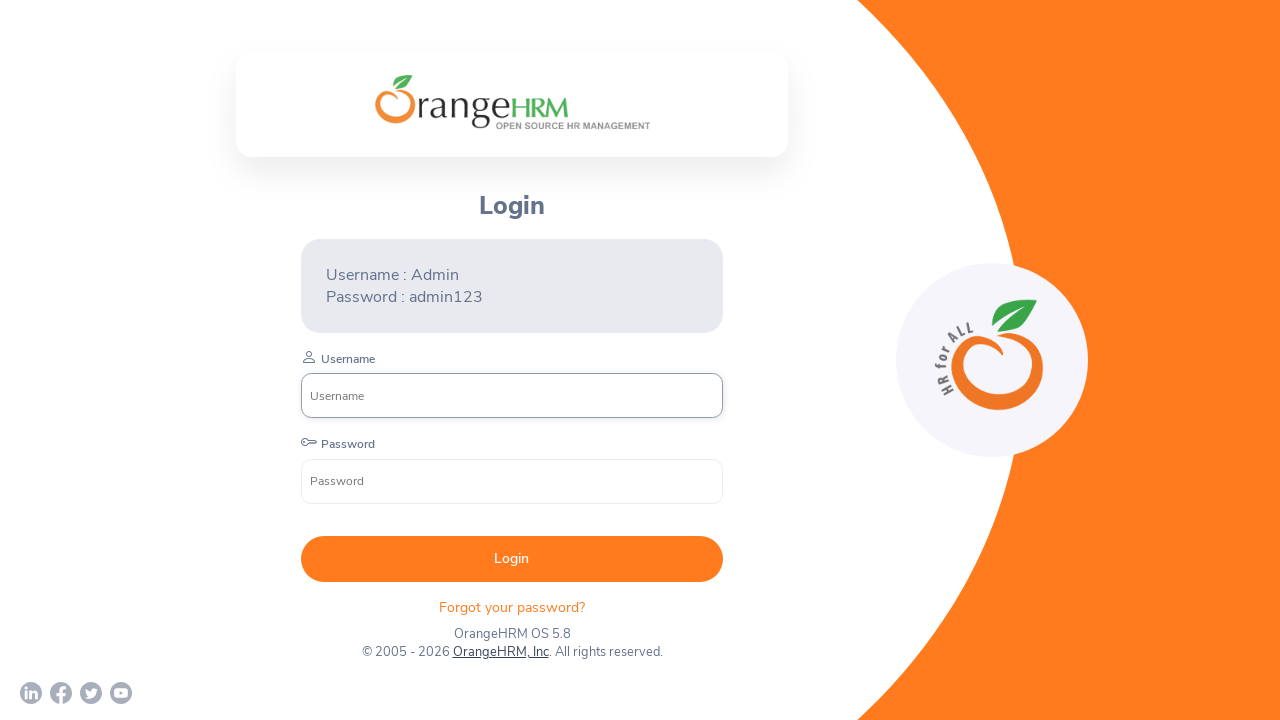

Waited for page to reach domcontentloaded state
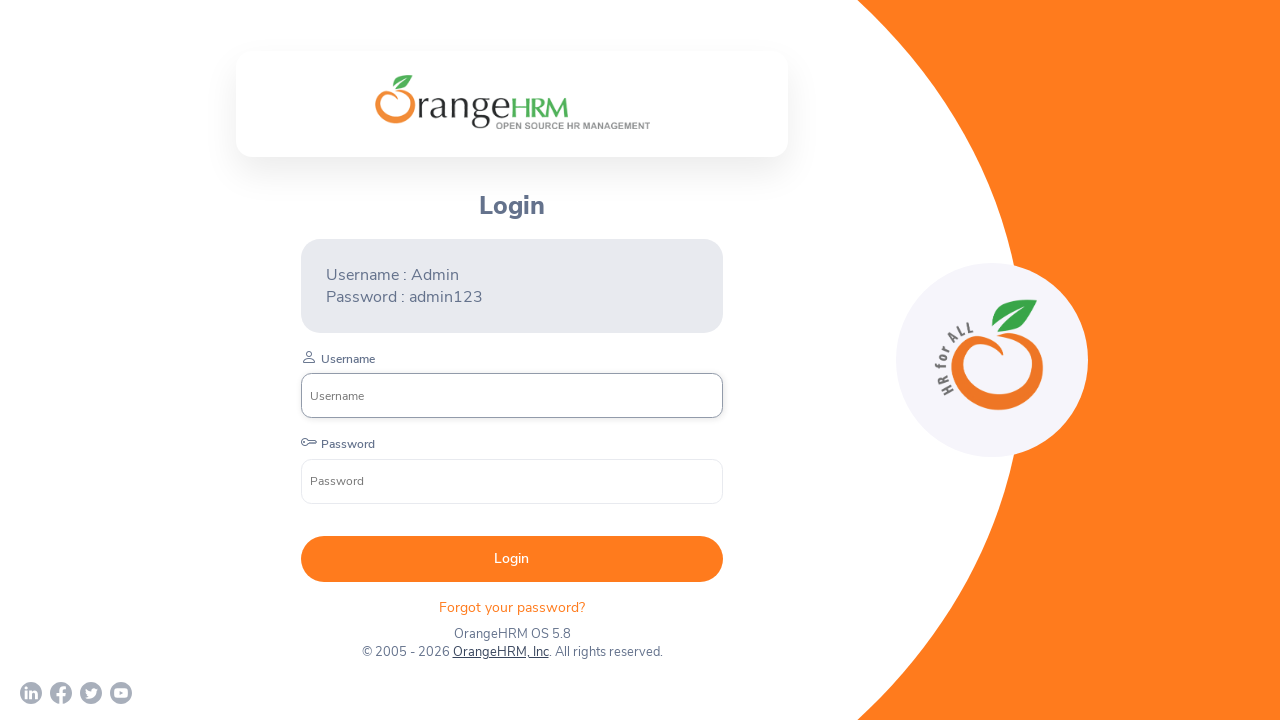

Retrieved page title
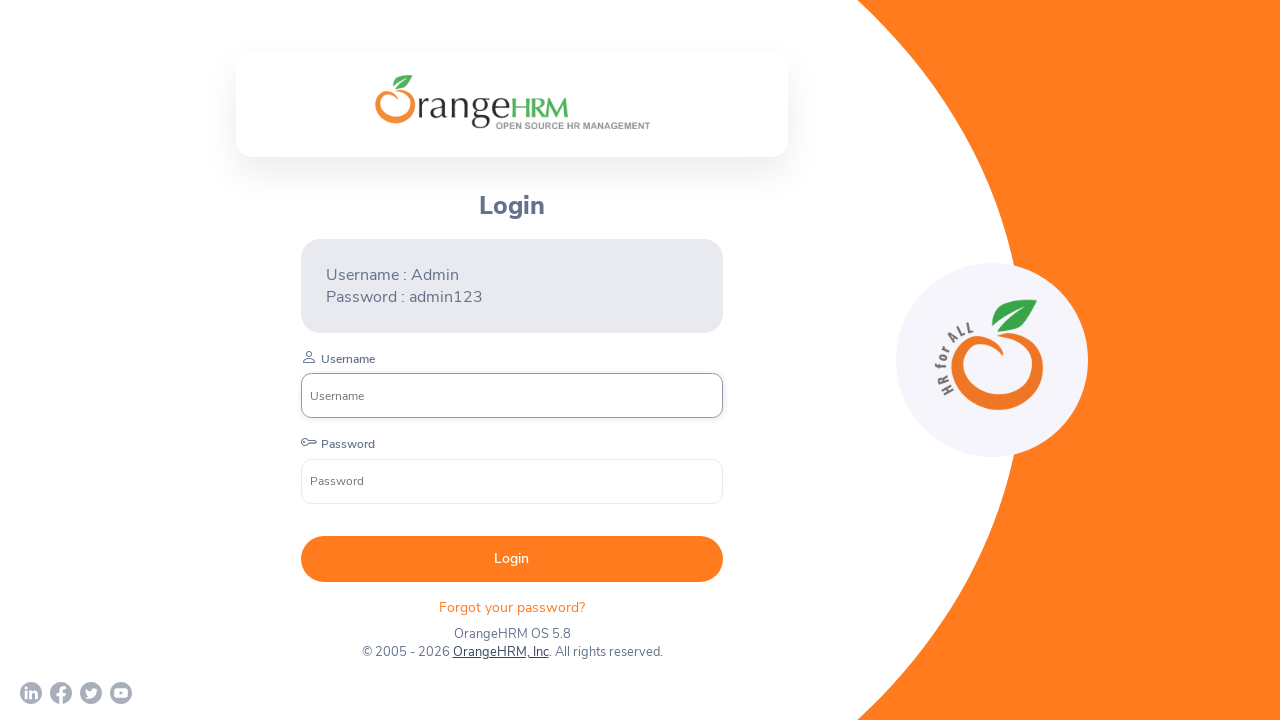

Retrieved current page URL
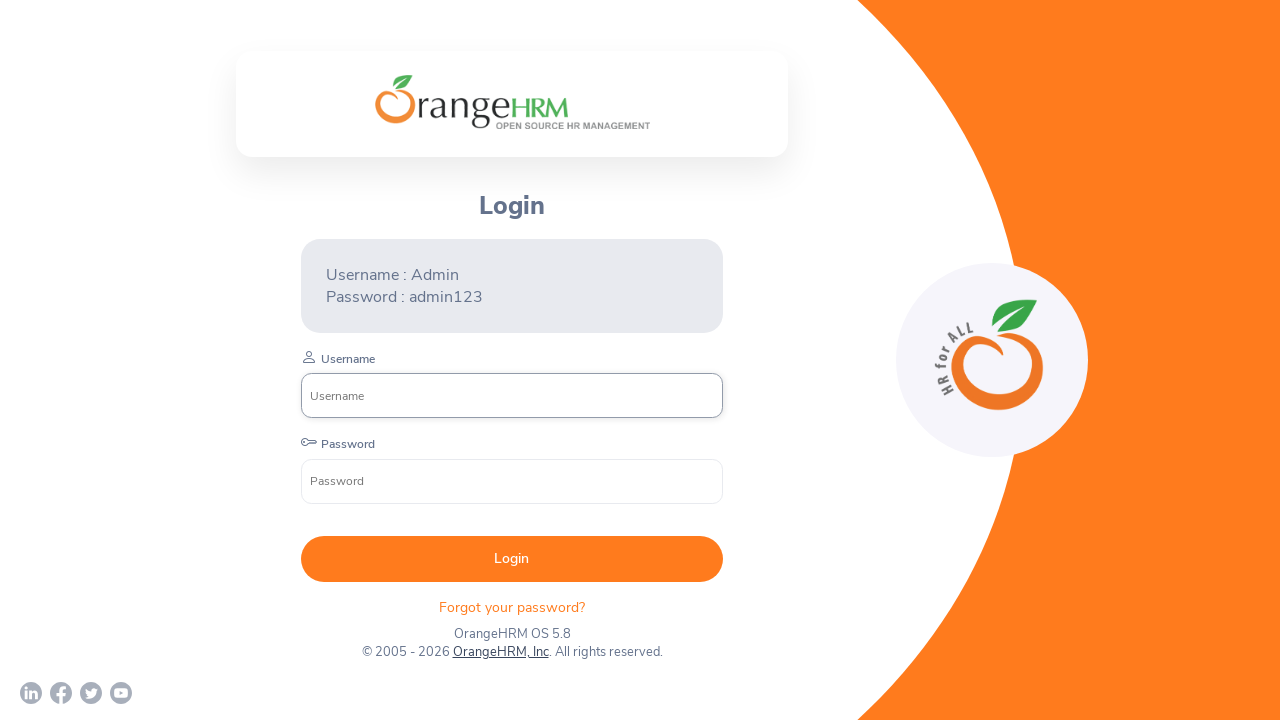

URL verification successful - correct login page opened
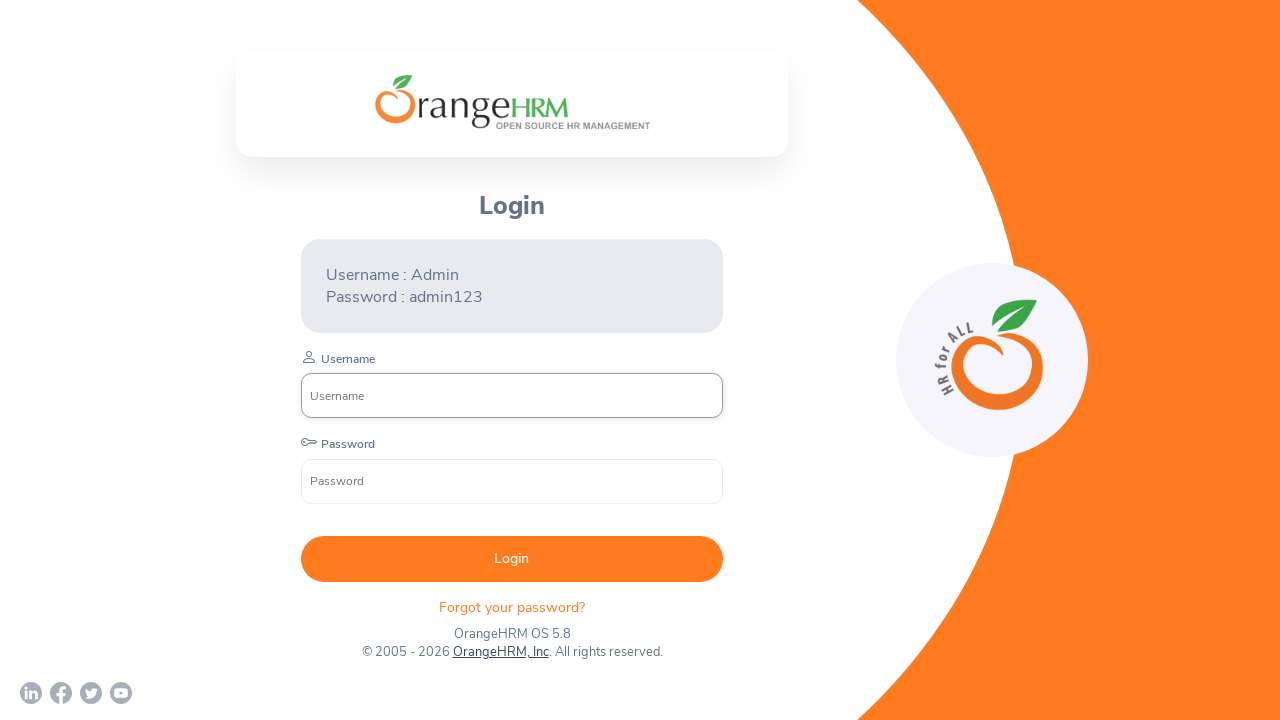

Retrieved page source content
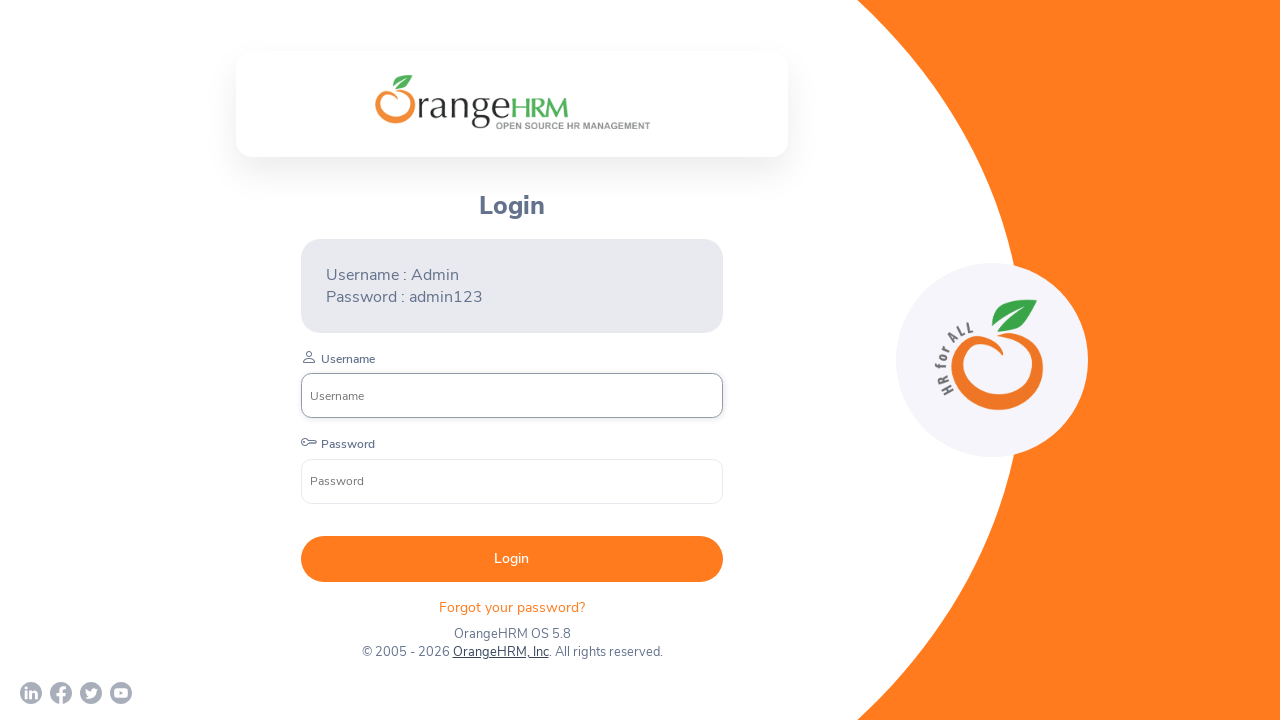

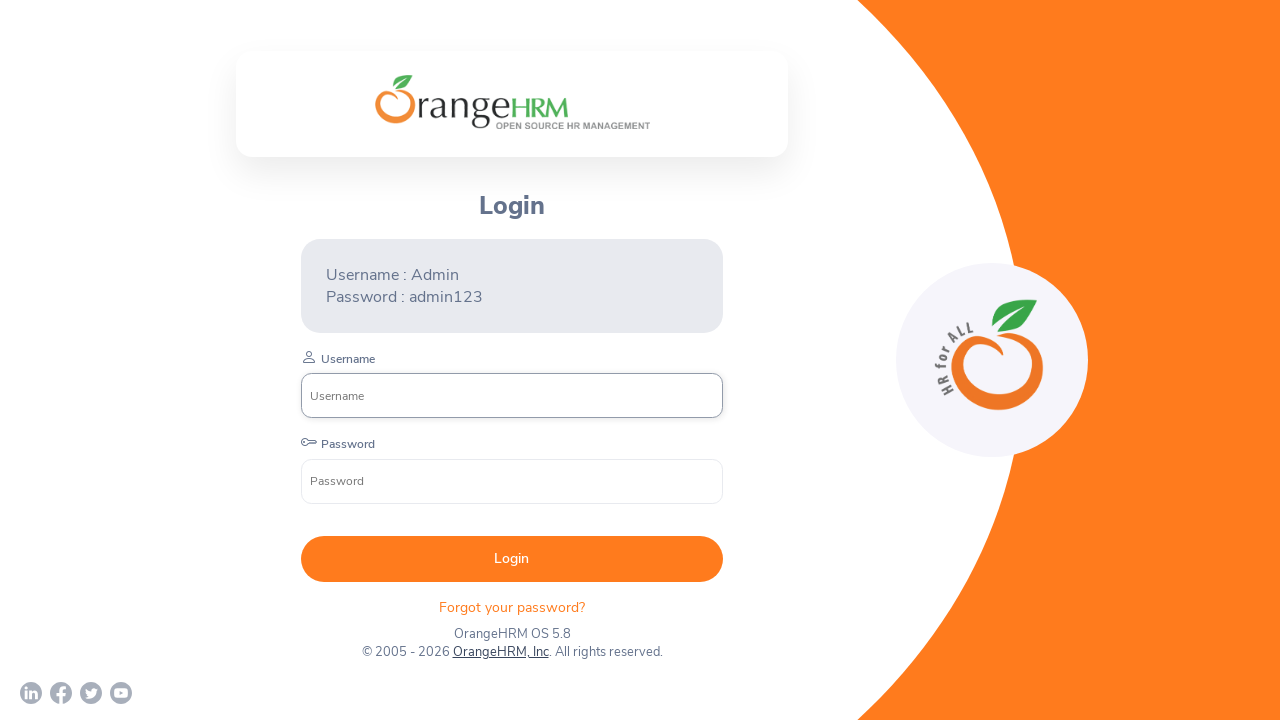